Tests clicking a network button that triggers an API request

Starting URL: https://example.cypress.io/commands/aliasing

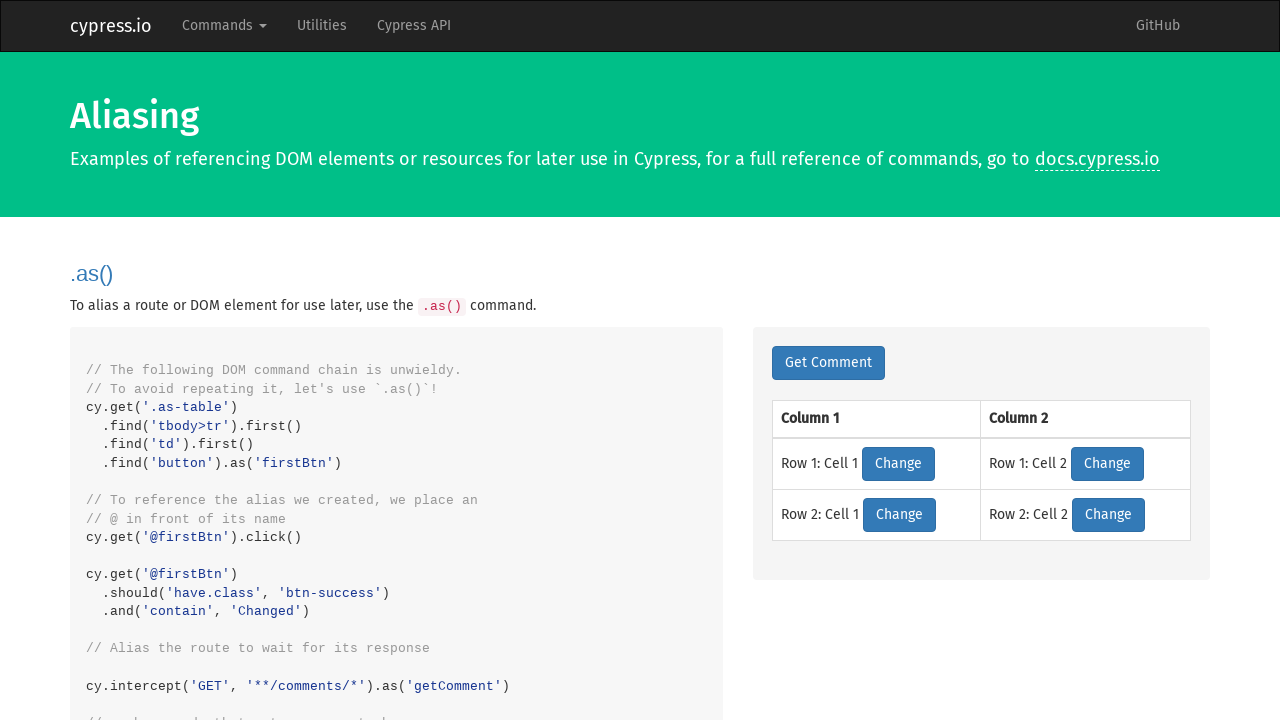

Clicked the network button to trigger an API request at (828, 363) on .network-btn
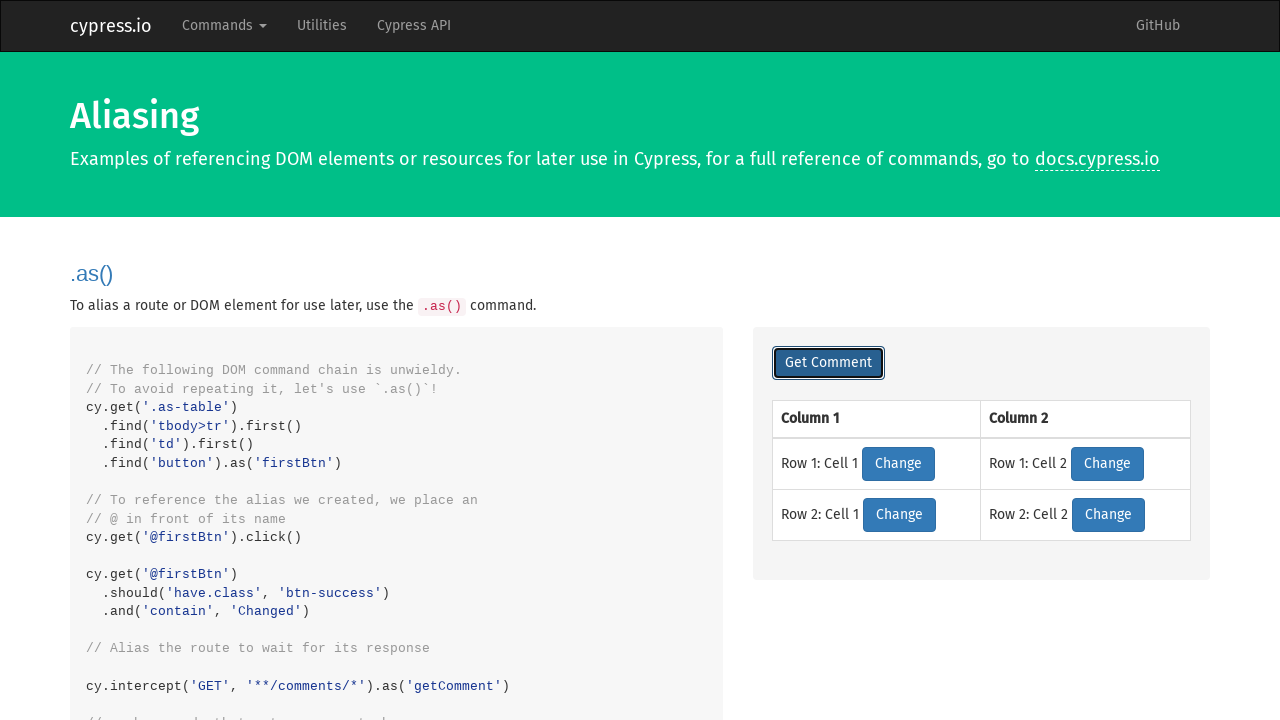

Waited for network requests to complete (networkidle)
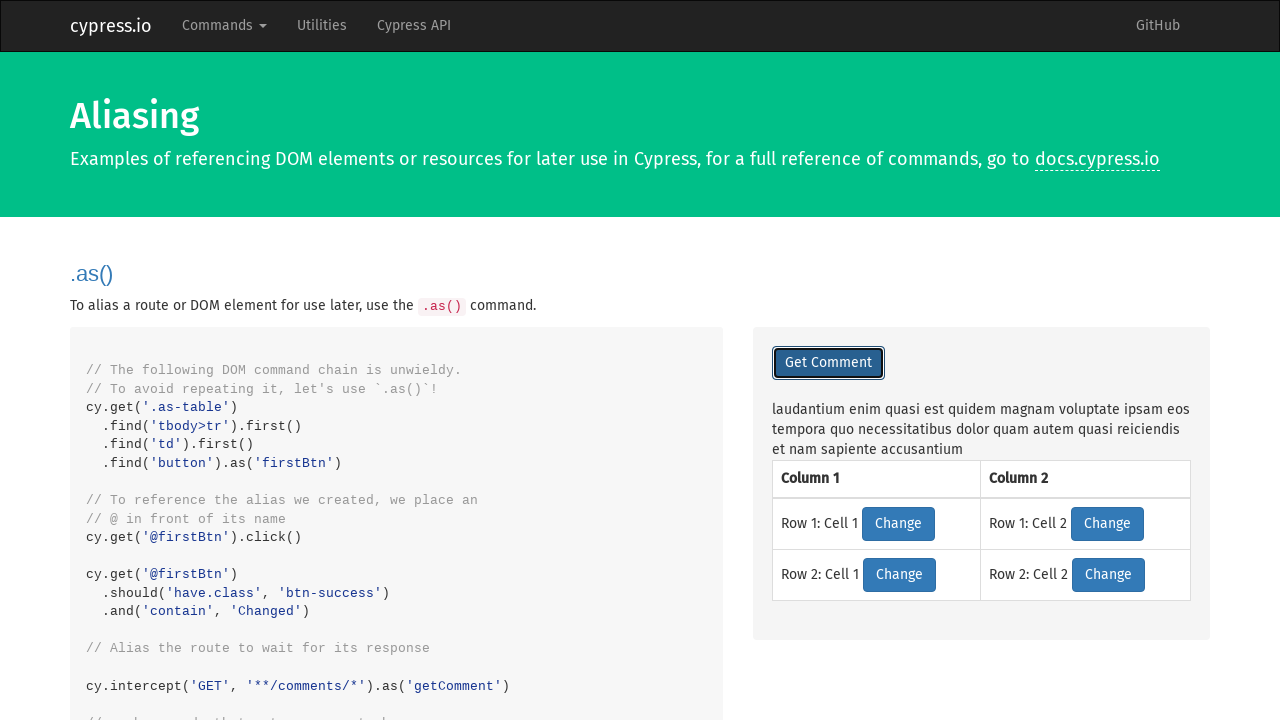

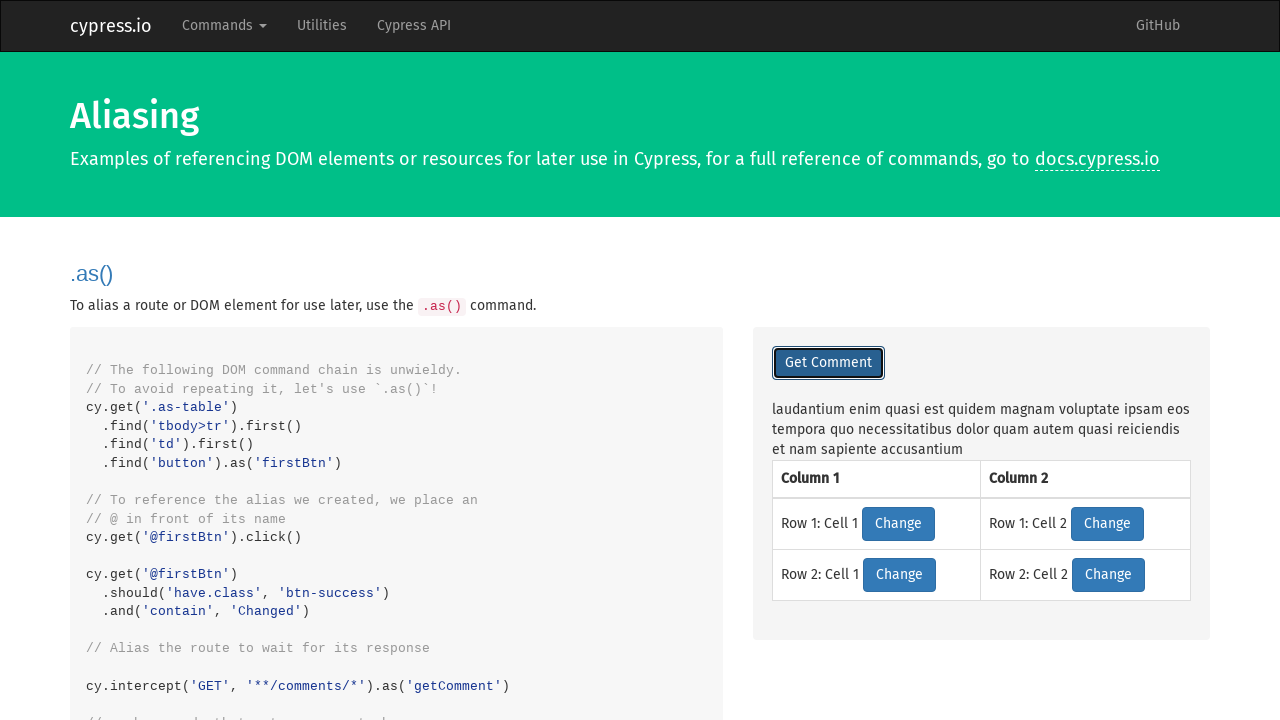